Tests simple JavaScript alert handling - clicks button and accepts the alert

Starting URL: https://demo.automationtesting.in/Alerts.html

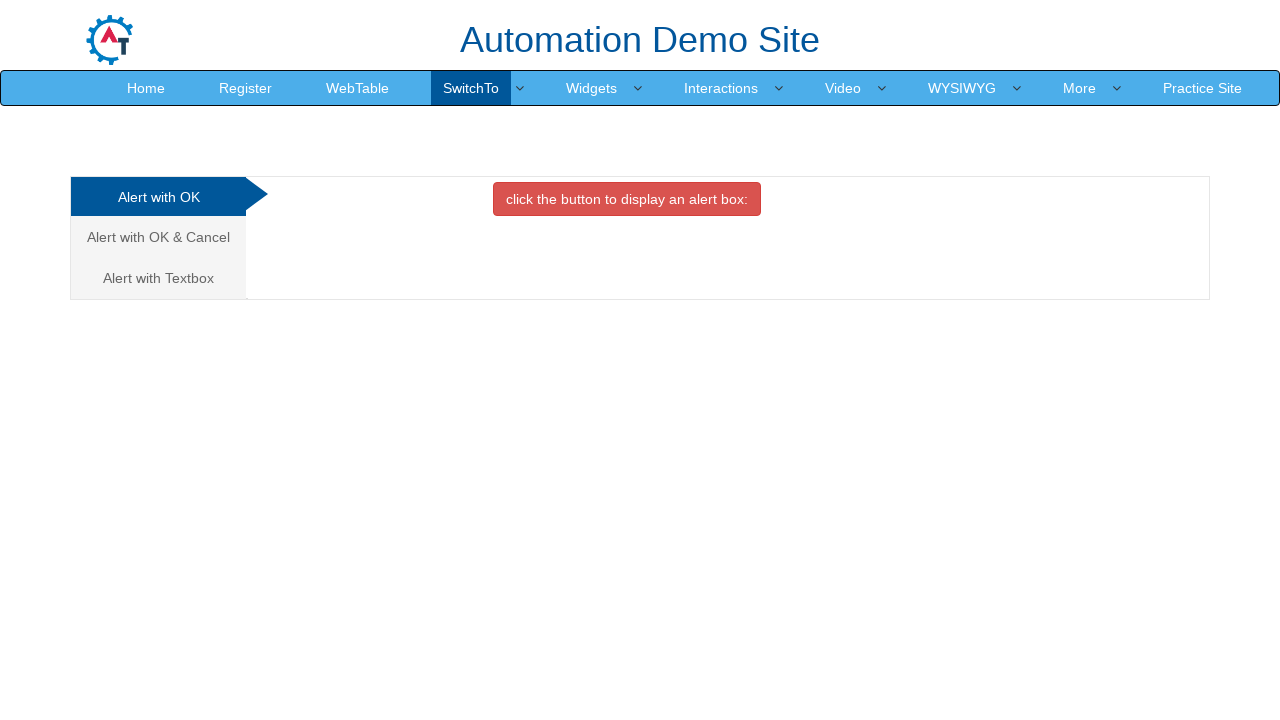

Set up dialog handler for alert boxes
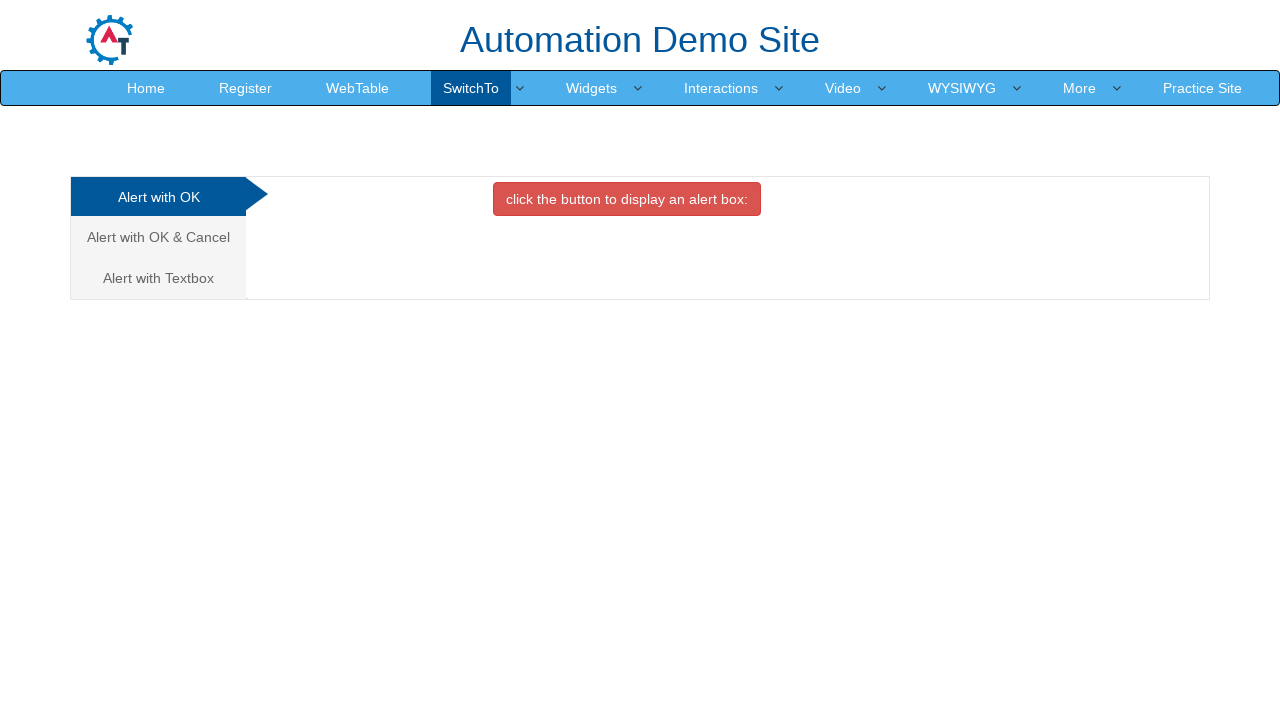

Clicked alert button to trigger JavaScript alert at (627, 199) on button.btn.btn-danger
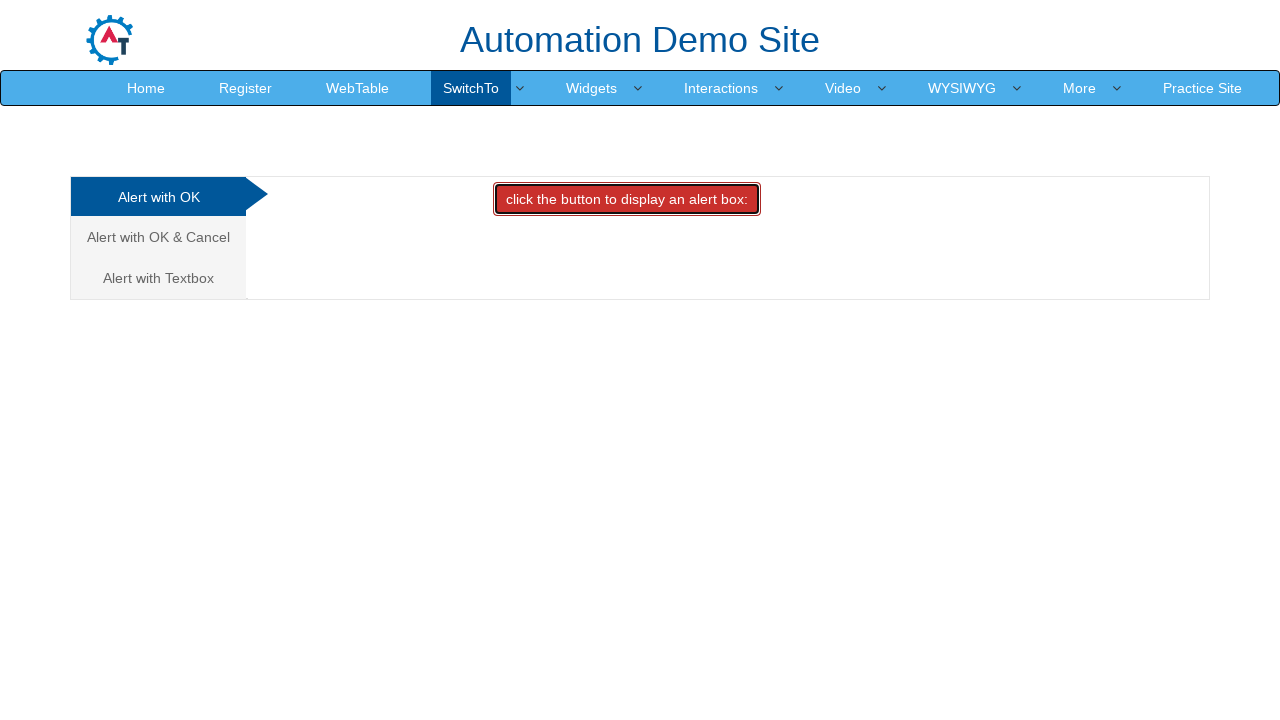

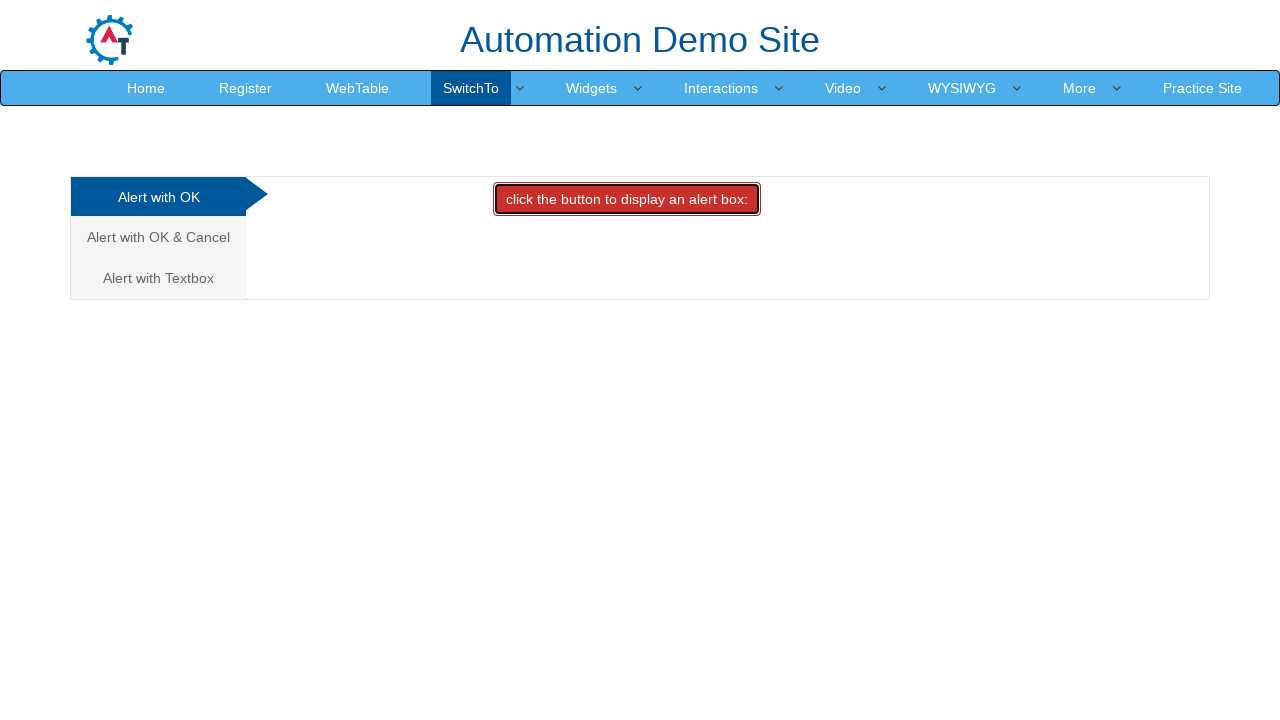